Tests that the counter displays the current number of todo items as they are added.

Starting URL: https://demo.playwright.dev/todomvc

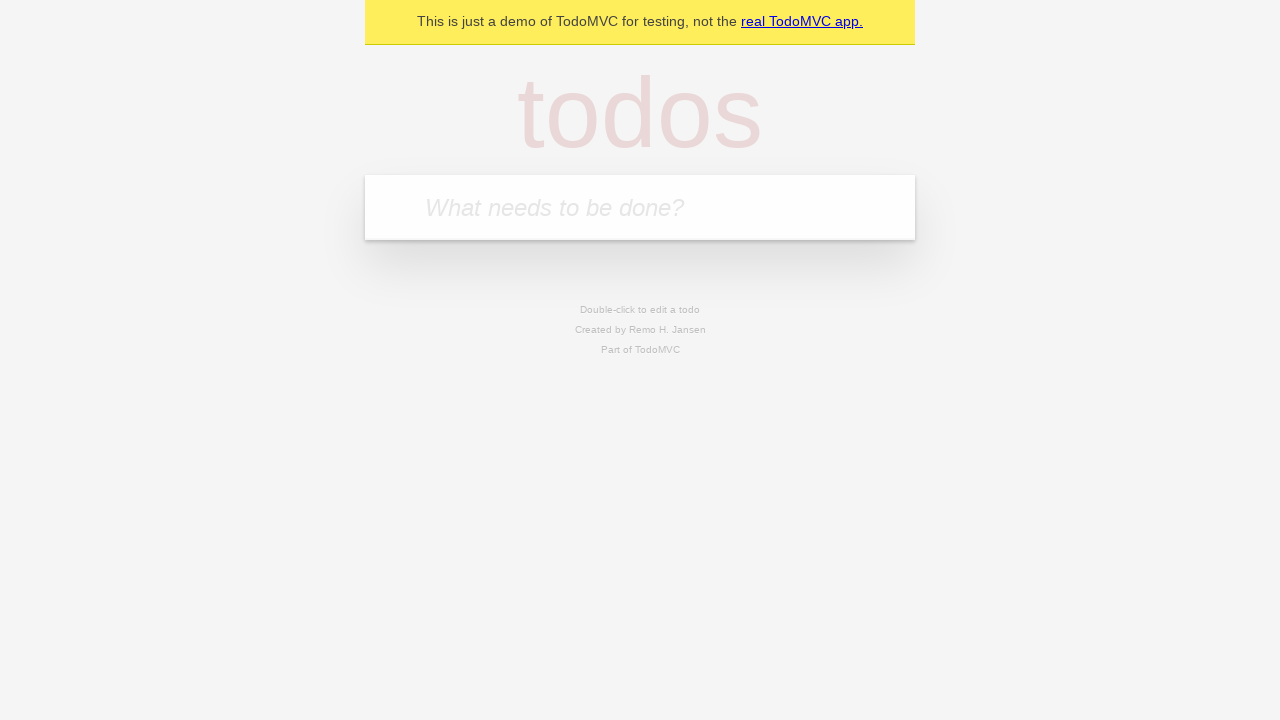

Filled todo input with 'buy some cheese' on internal:attr=[placeholder="What needs to be done?"i]
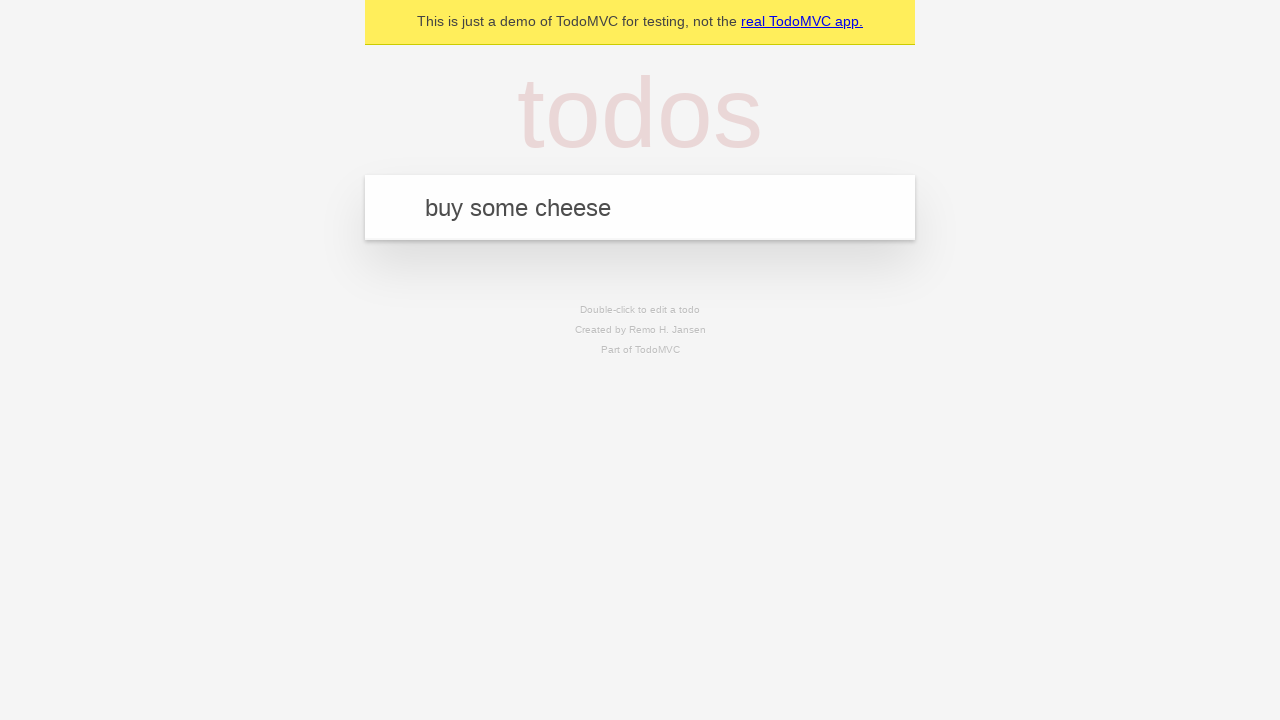

Pressed Enter to add first todo item on internal:attr=[placeholder="What needs to be done?"i]
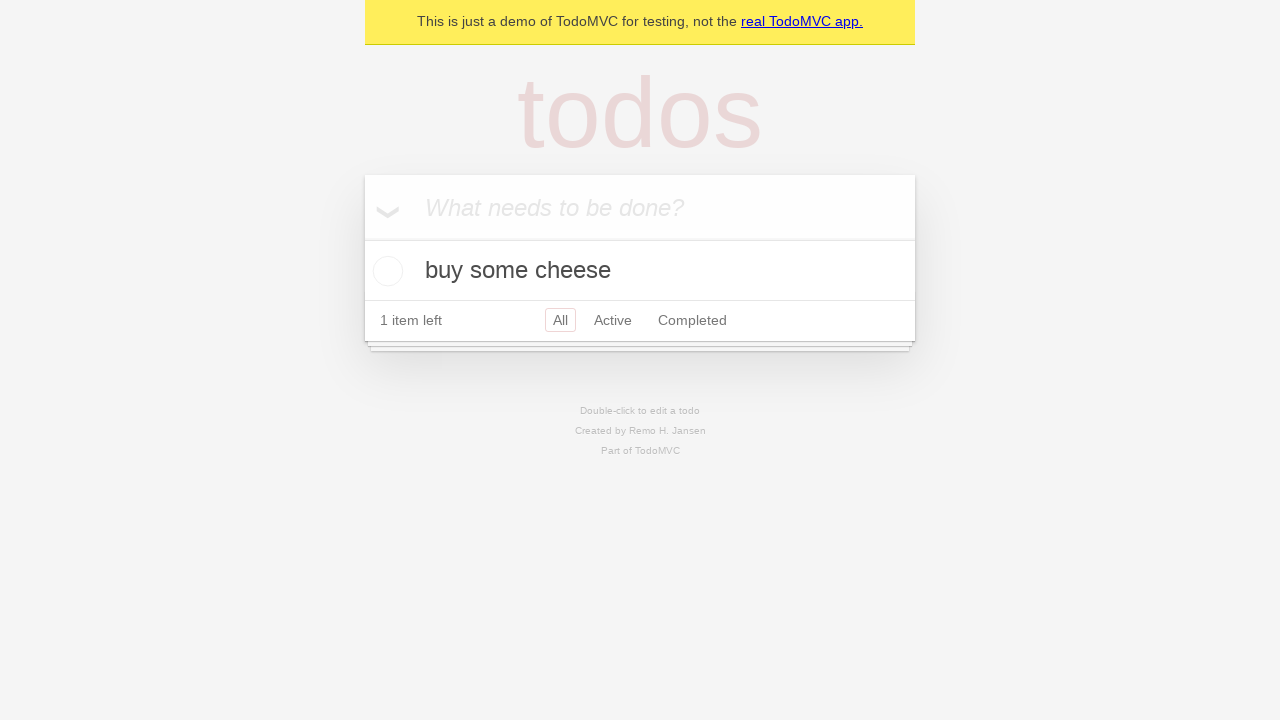

Verified todo counter is visible after adding first item
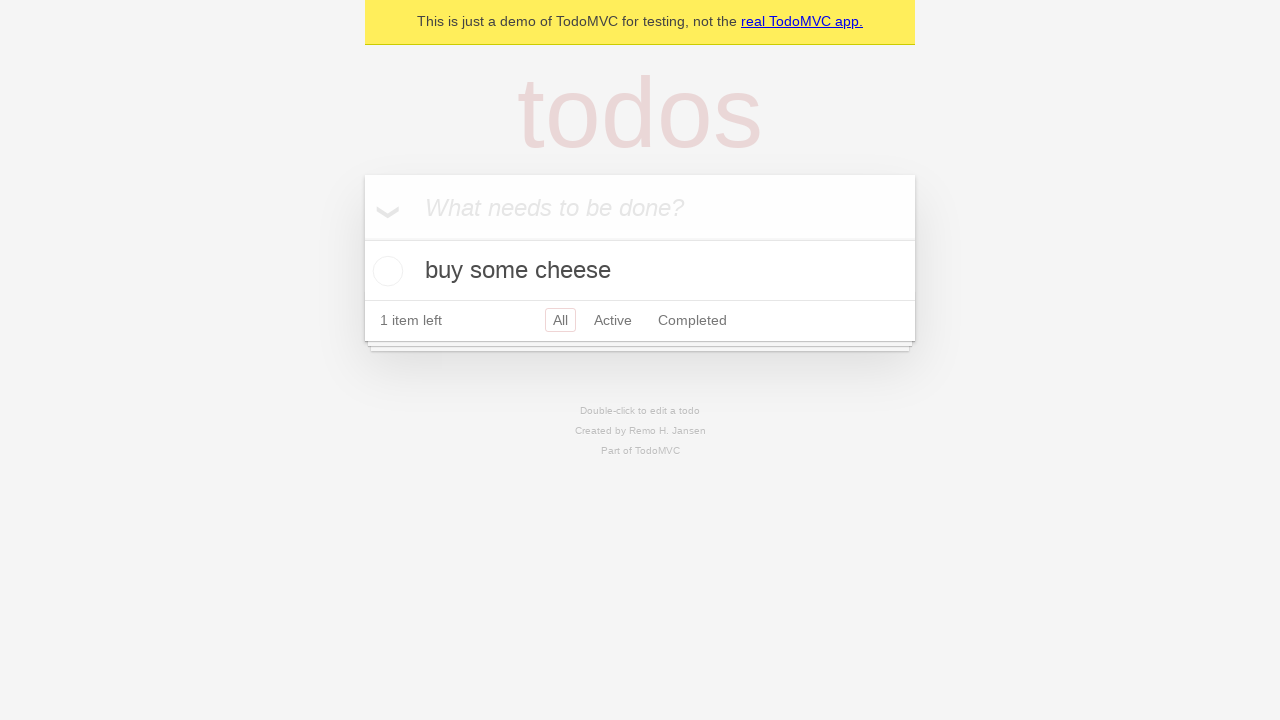

Filled todo input with 'feed the cat' on internal:attr=[placeholder="What needs to be done?"i]
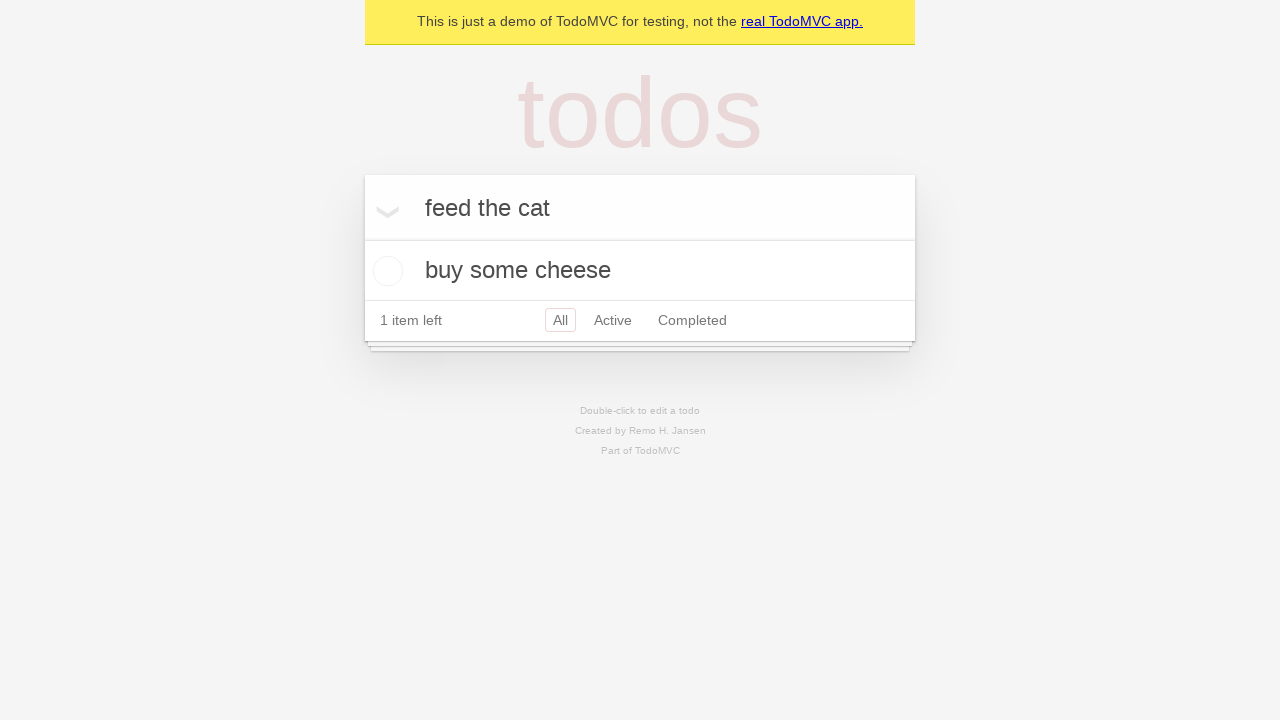

Pressed Enter to add second todo item on internal:attr=[placeholder="What needs to be done?"i]
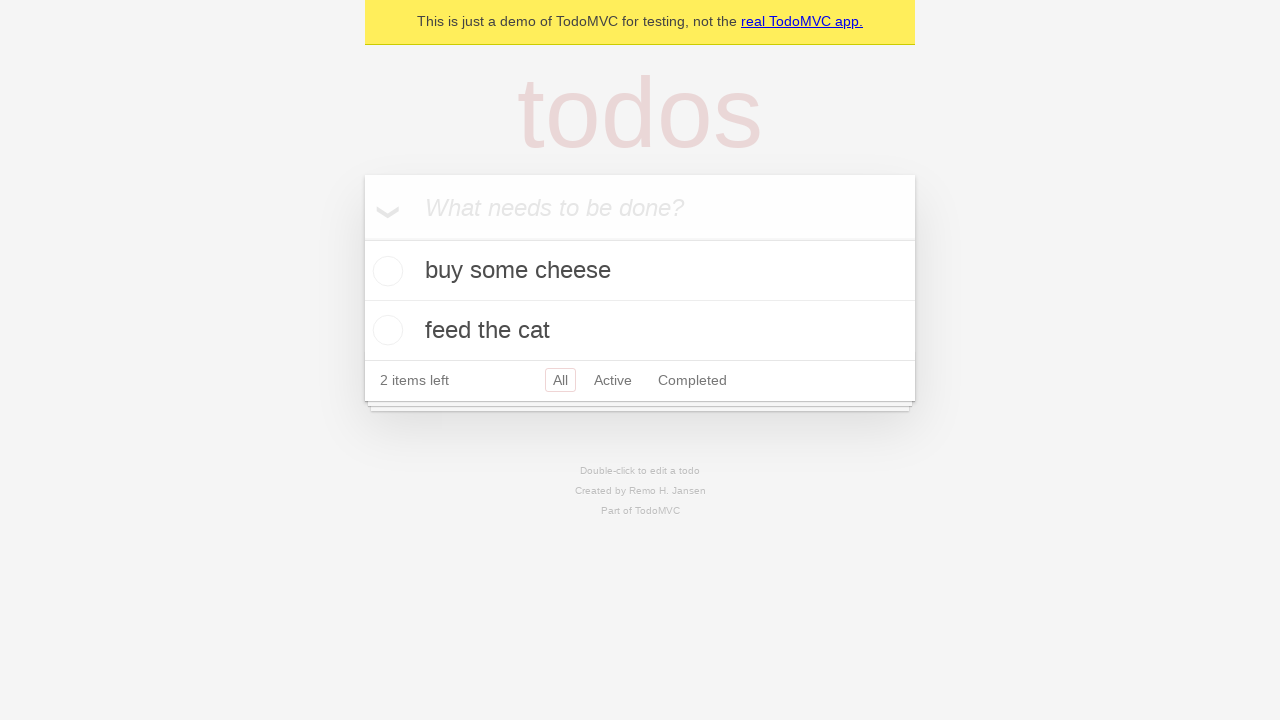

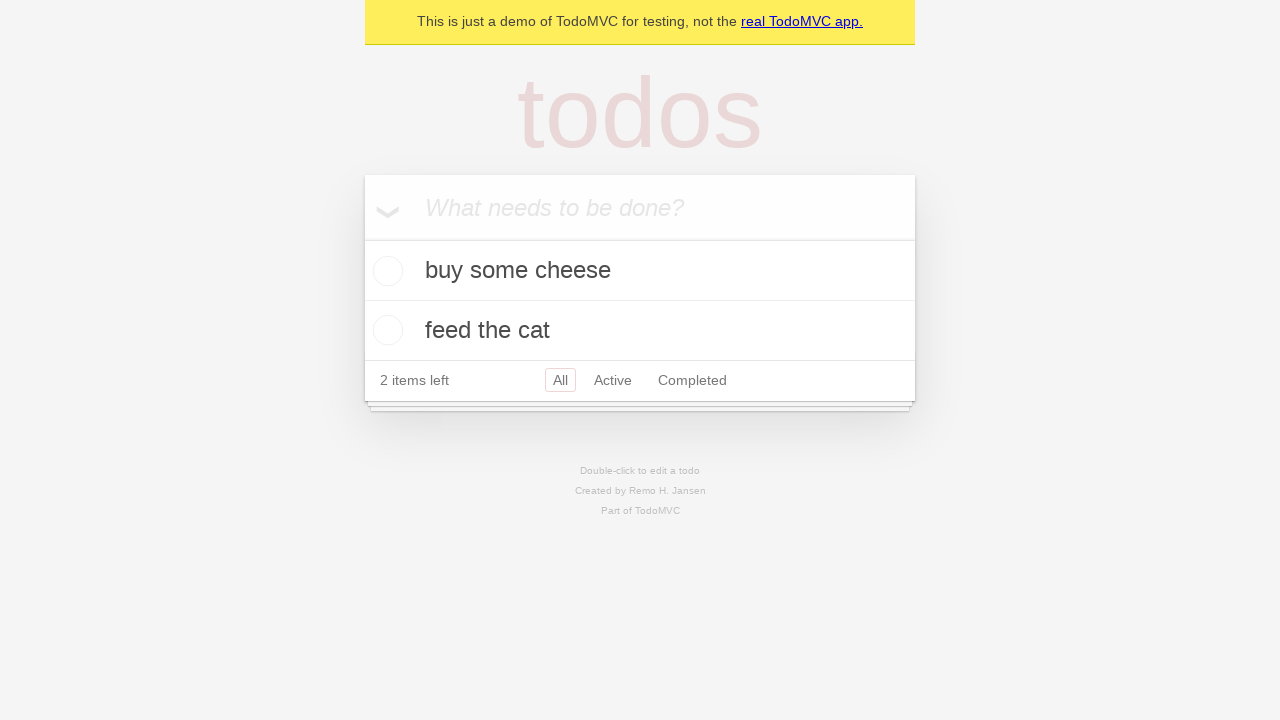